Tests that the input field is cleared after adding a todo item

Starting URL: https://demo.playwright.dev/todomvc

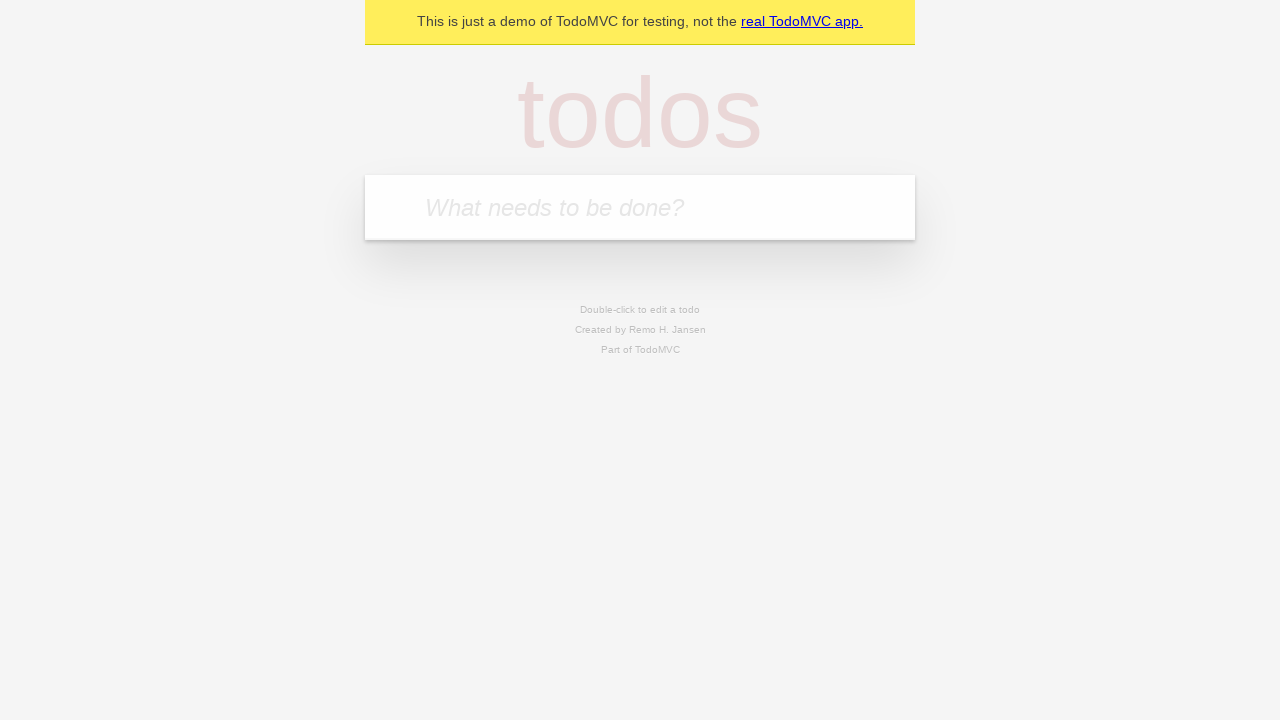

Filled todo input field with 'buy some cheese' on input[placeholder='What needs to be done?']
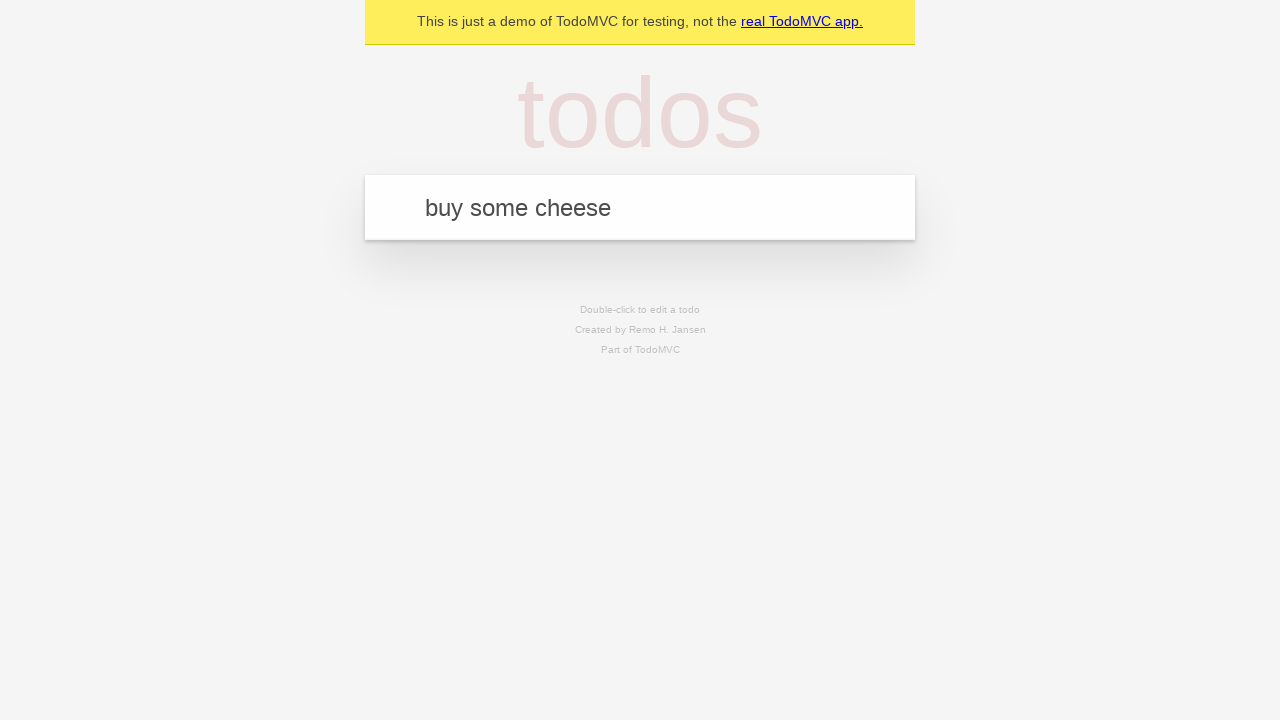

Pressed Enter to add todo item on input[placeholder='What needs to be done?']
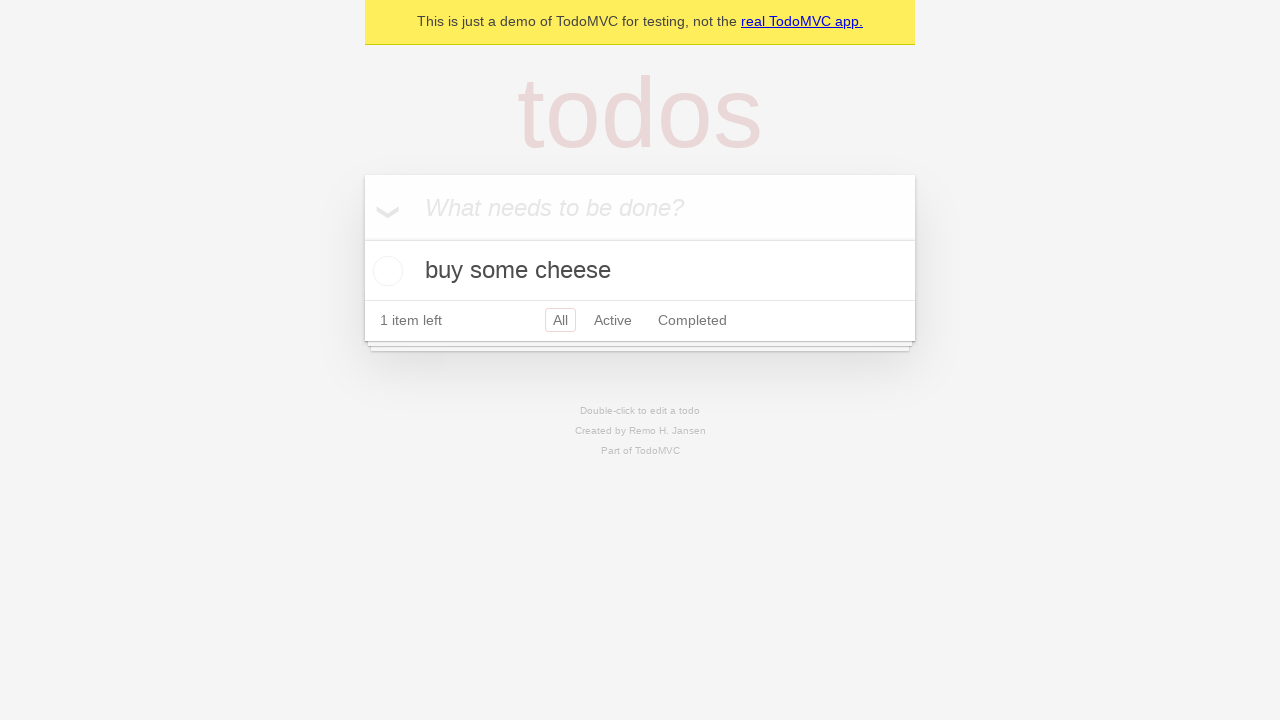

Todo item appeared in the list
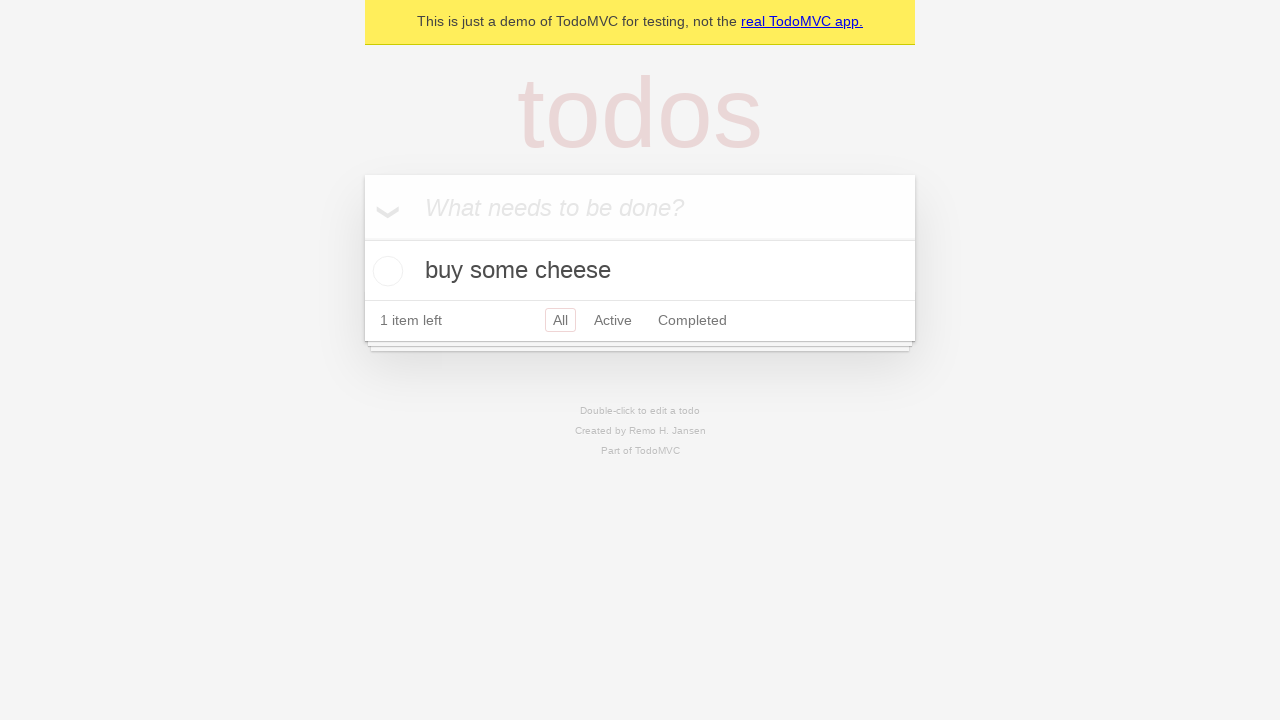

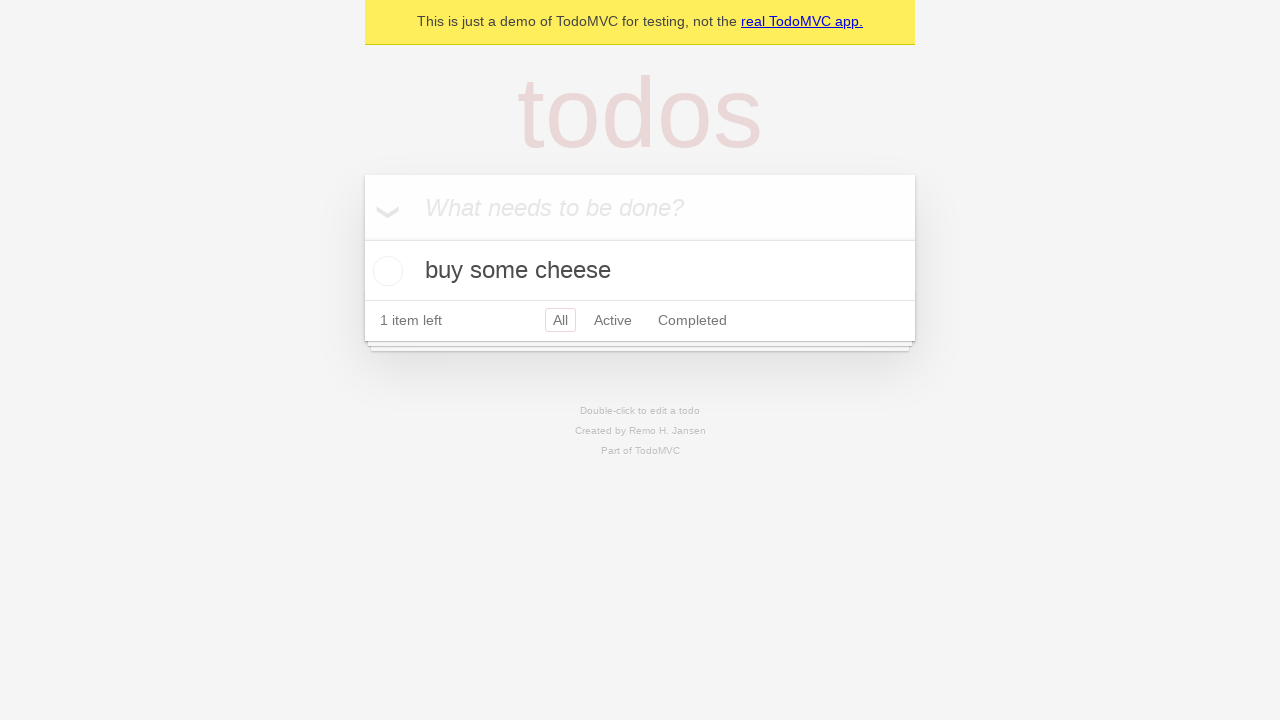